Tests React Semantic UI dropdown by selecting a specific option from the dropdown menu

Starting URL: https://react.semantic-ui.com/maximize/dropdown-example-selection/

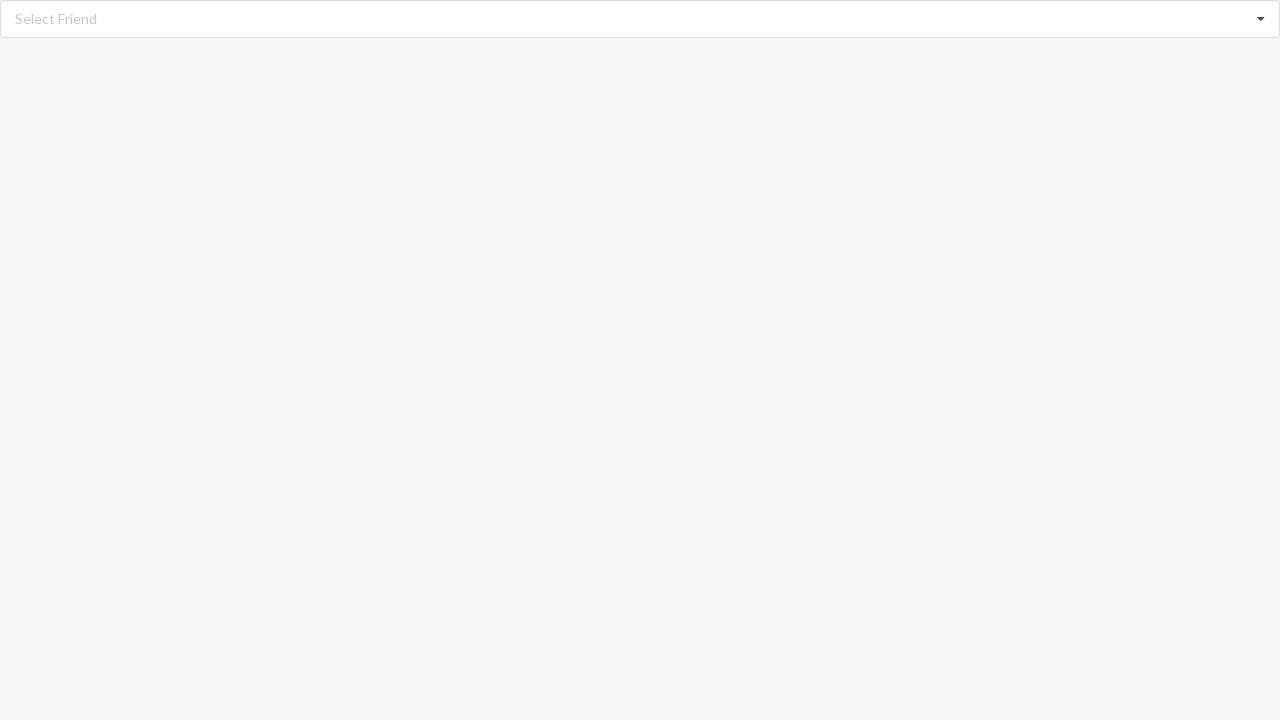

Clicked on the React Semantic UI dropdown menu at (640, 19) on div.dropdown
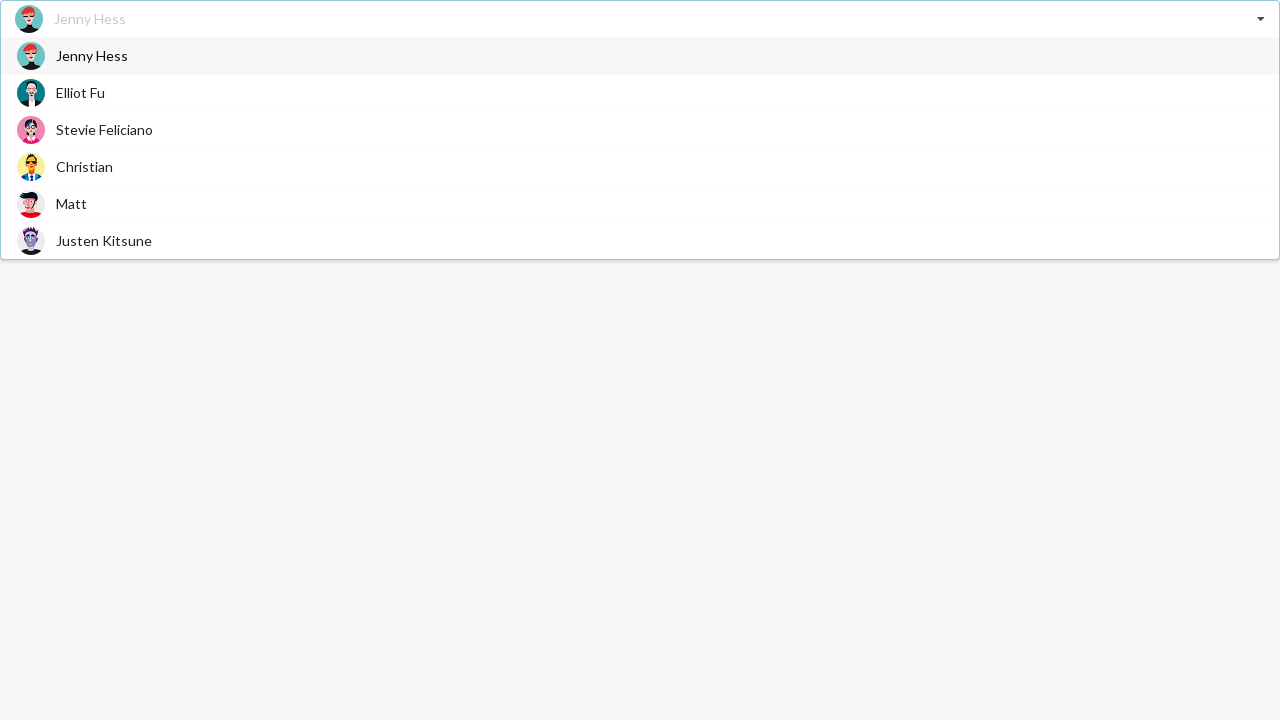

Dropdown menu options became visible
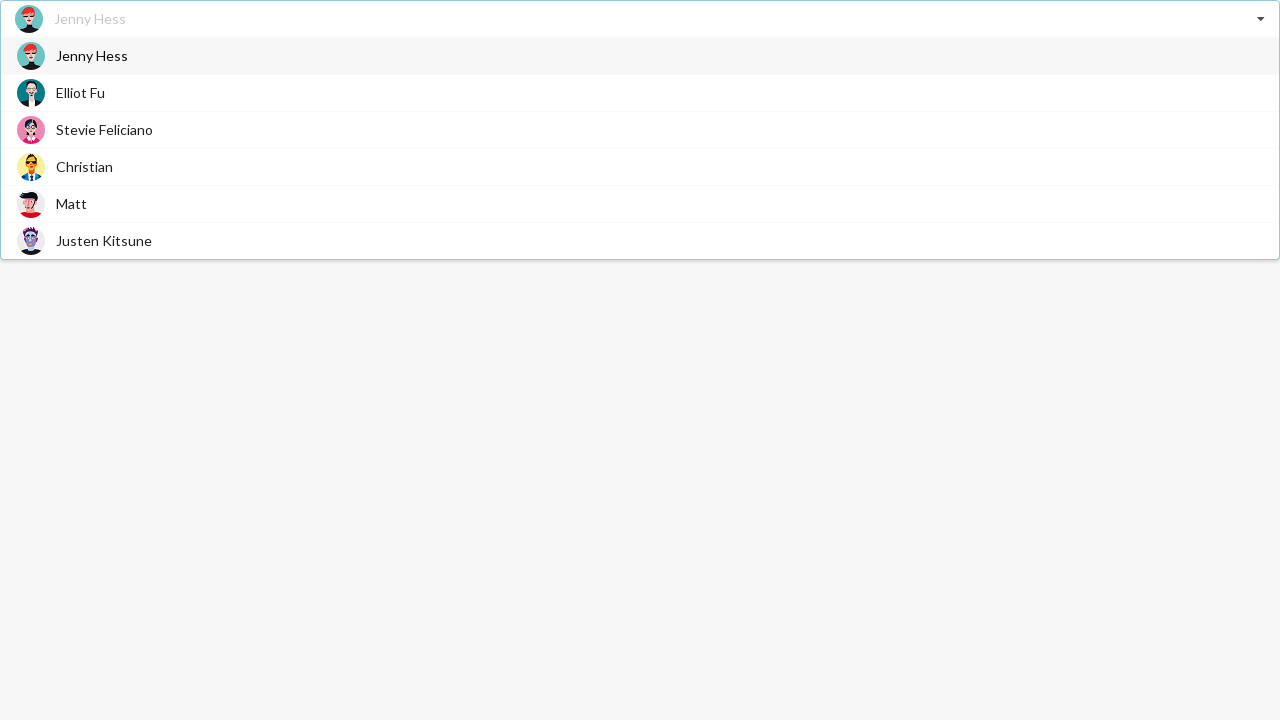

Selected 'Matt' option from the dropdown menu at (72, 204) on div.transition>div>span:has-text('Matt')
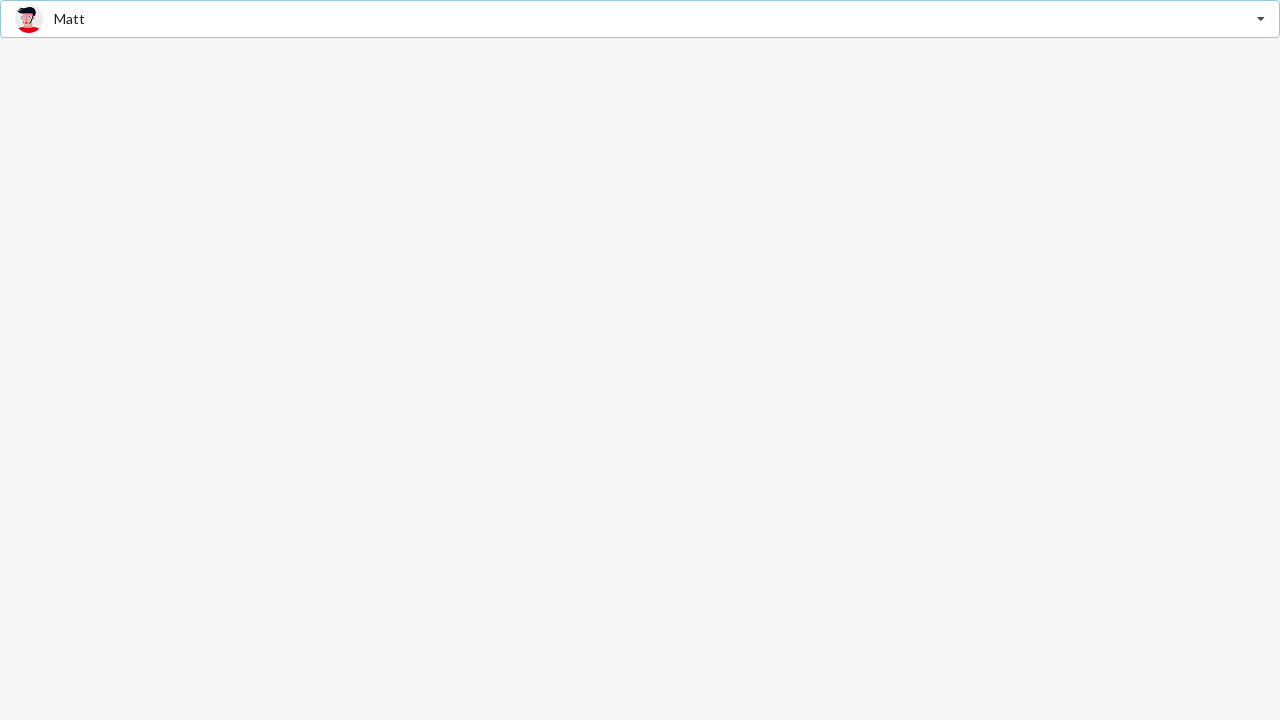

Verified that 'Matt' was successfully selected in the dropdown
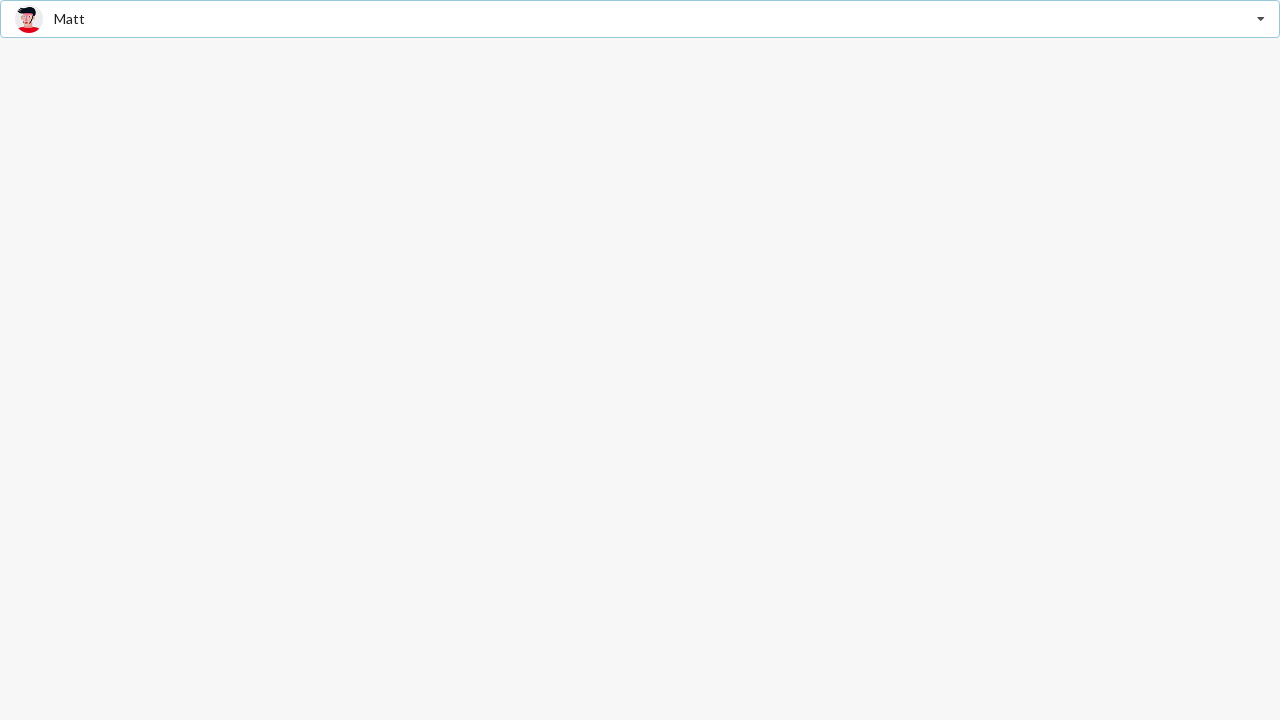

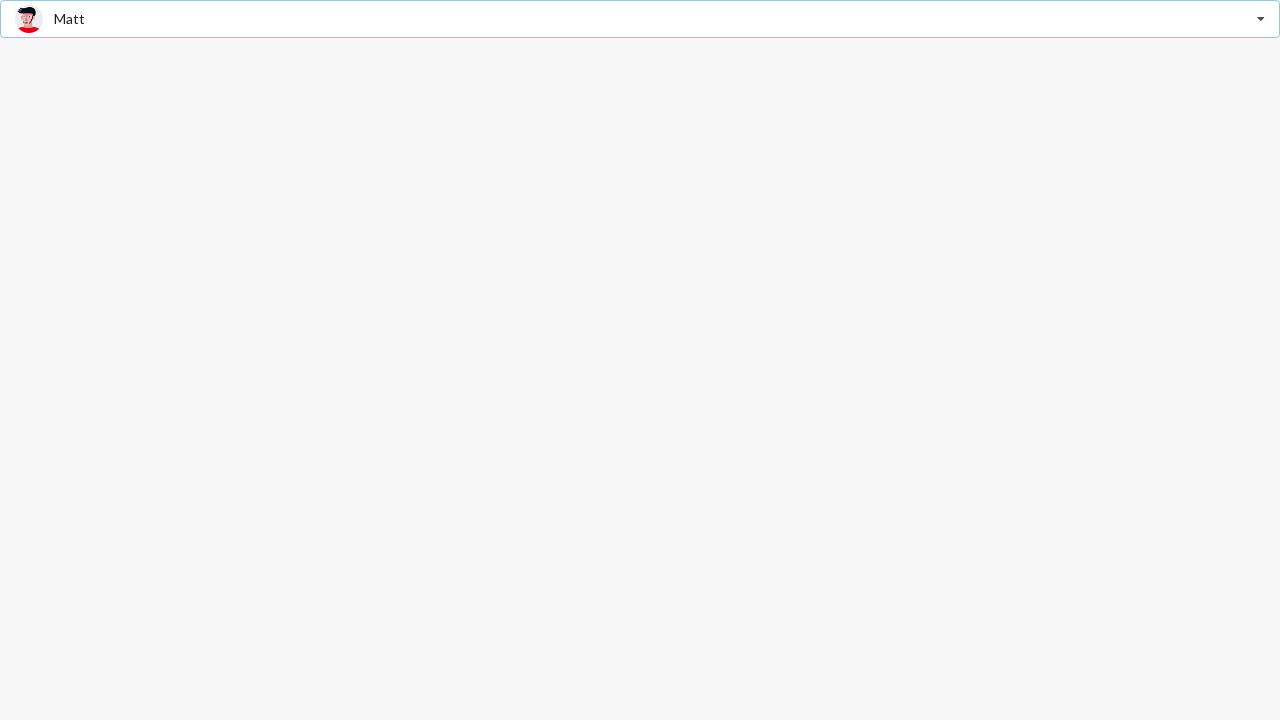